Tests dynamic loading functionality by clicking a button and waiting for dynamically loaded content to appear

Starting URL: https://the-internet.herokuapp.com/dynamic_loading/1

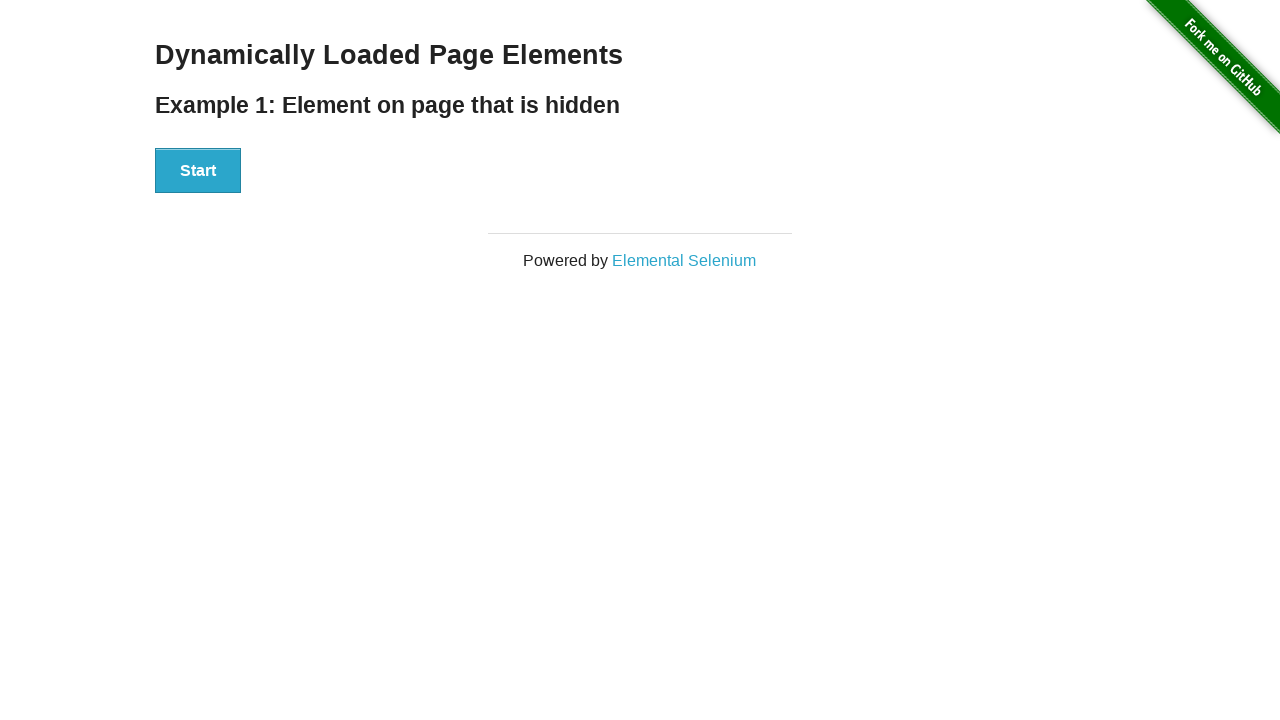

Clicked start button to trigger dynamic loading at (198, 171) on button
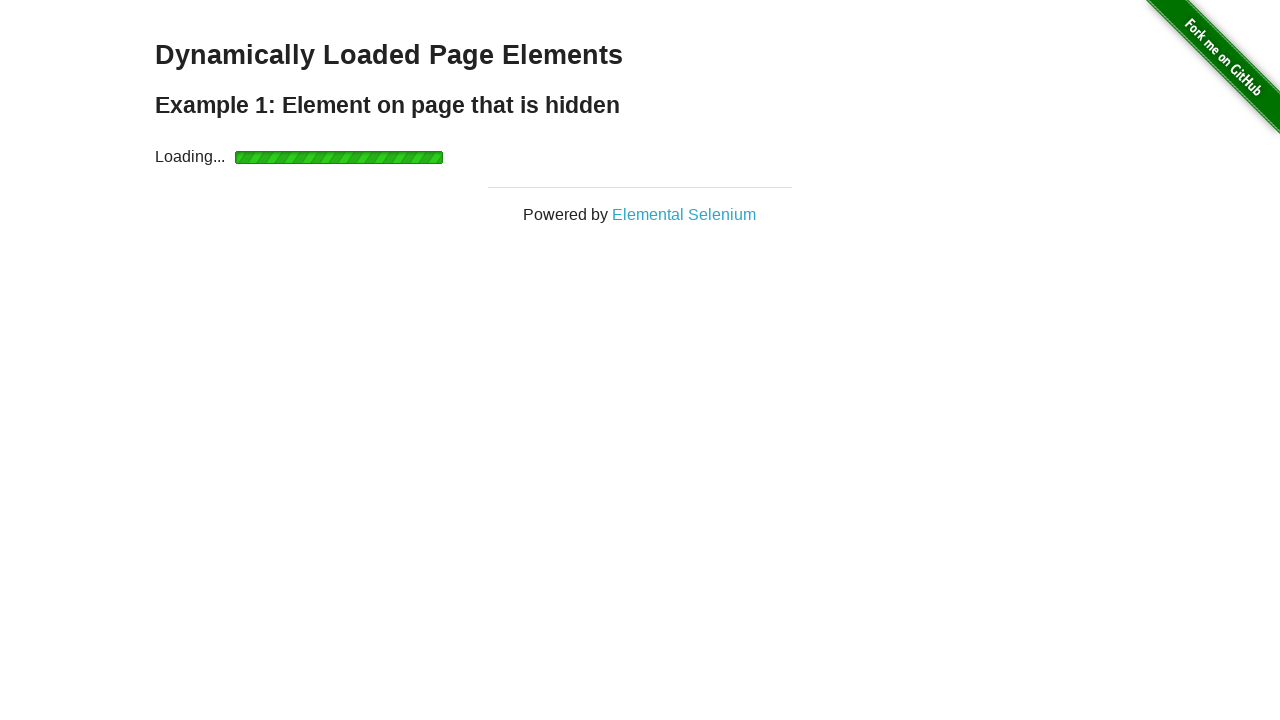

Dynamically loaded 'Hello World!' text appeared
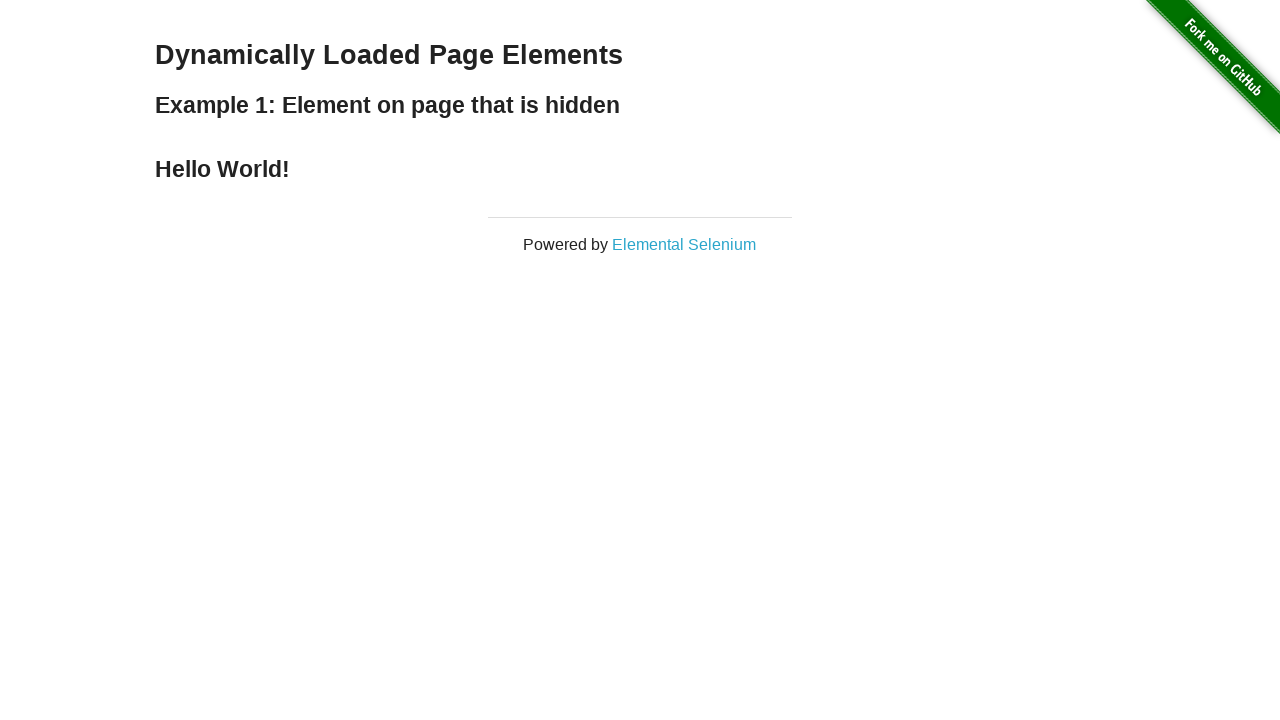

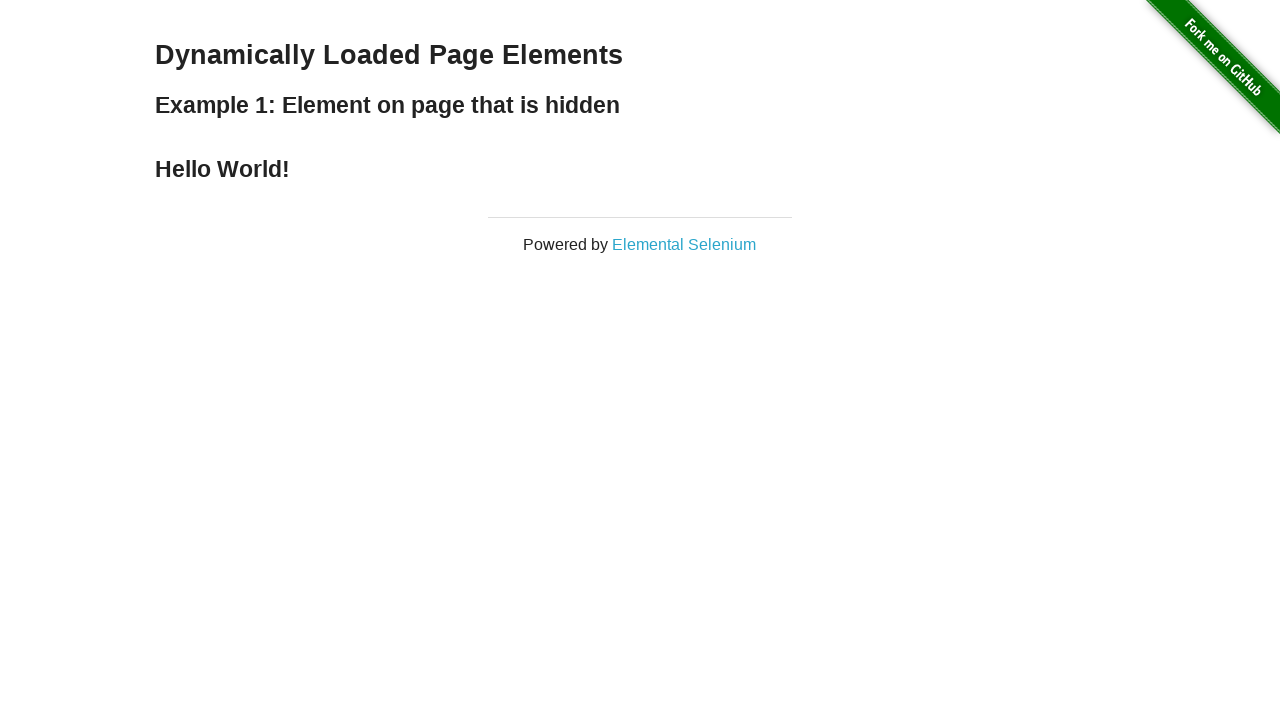